Tests that a todo item is removed when edited to an empty string

Starting URL: https://demo.playwright.dev/todomvc

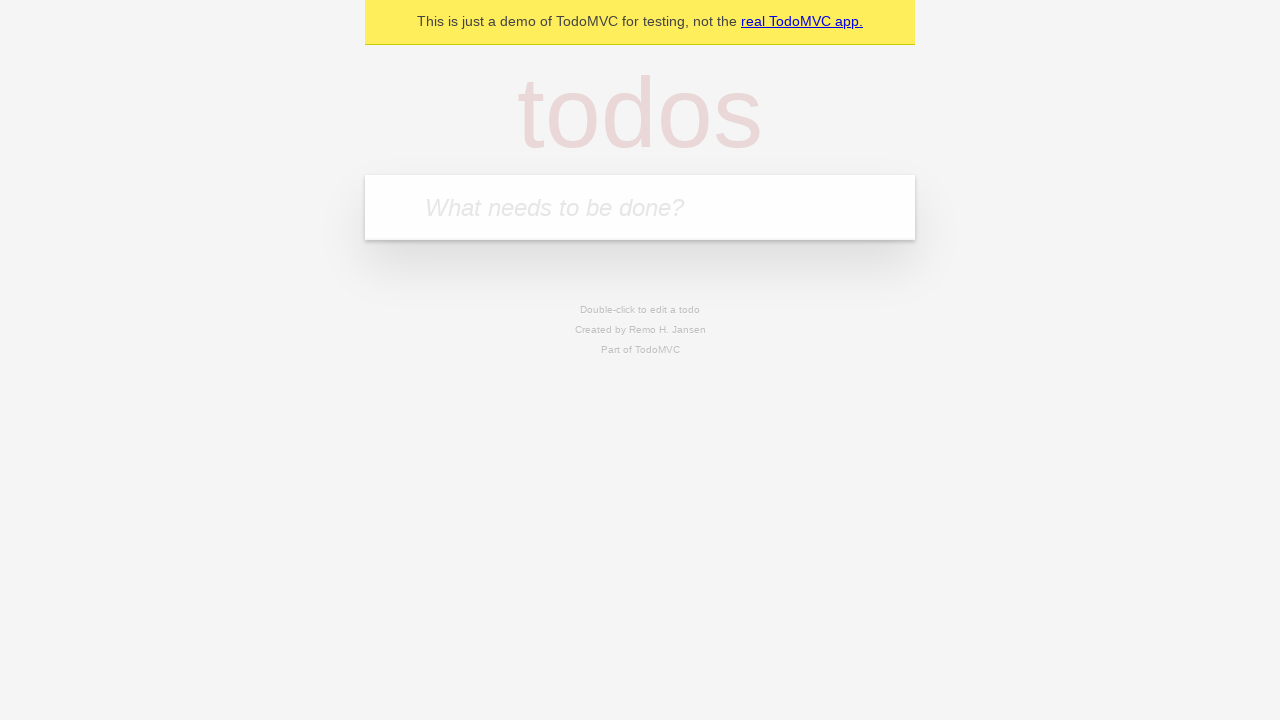

Filled first todo with 'buy some cheese' on internal:attr=[placeholder="What needs to be done?"i]
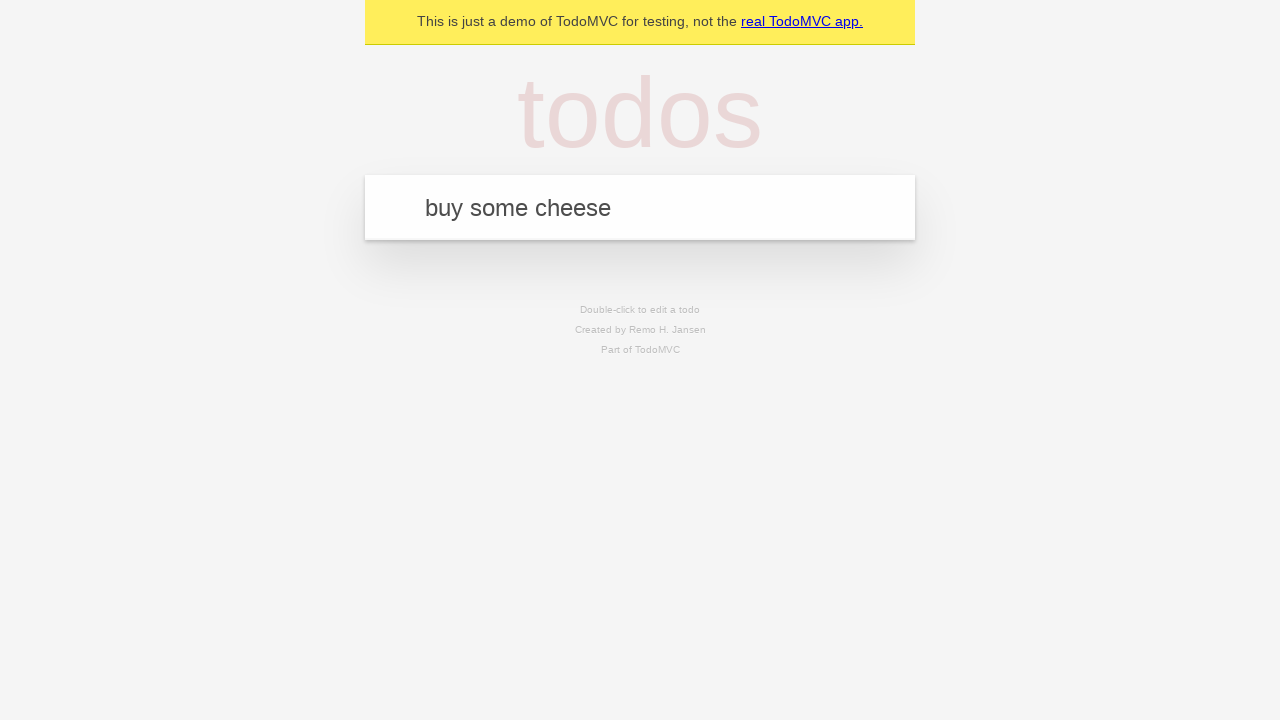

Pressed Enter to create first todo item on internal:attr=[placeholder="What needs to be done?"i]
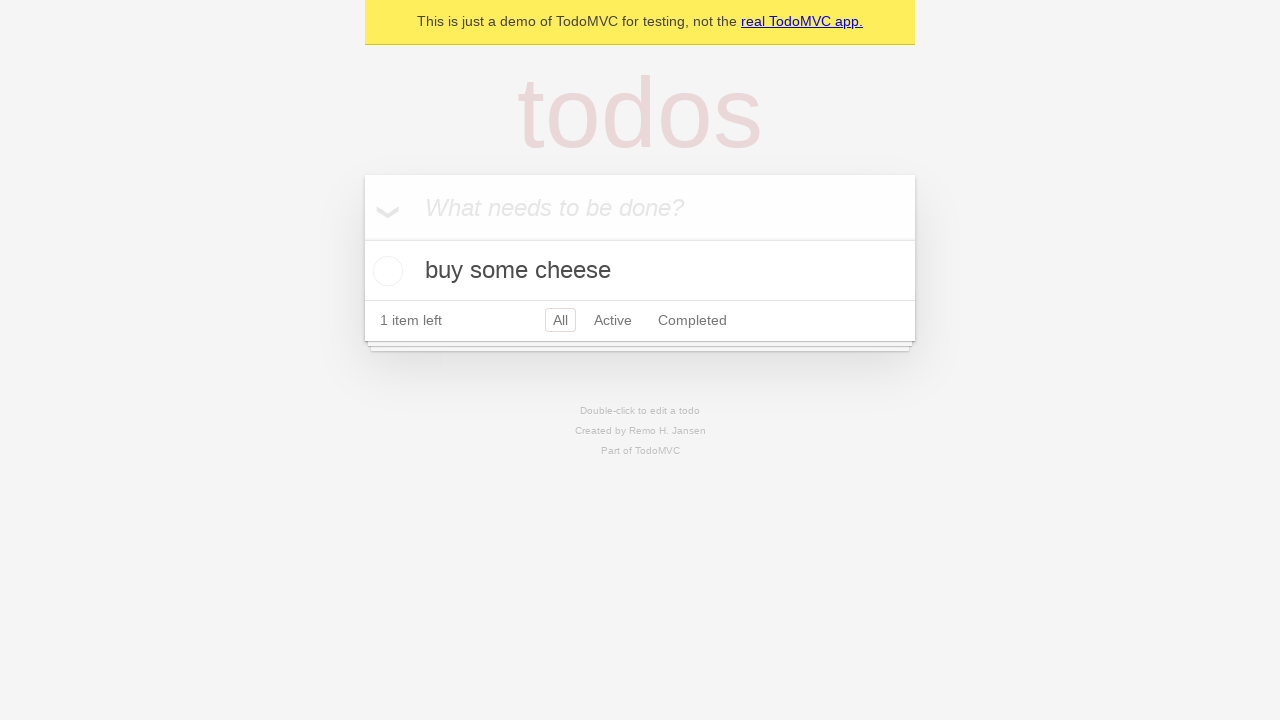

Filled second todo with 'feed the cat' on internal:attr=[placeholder="What needs to be done?"i]
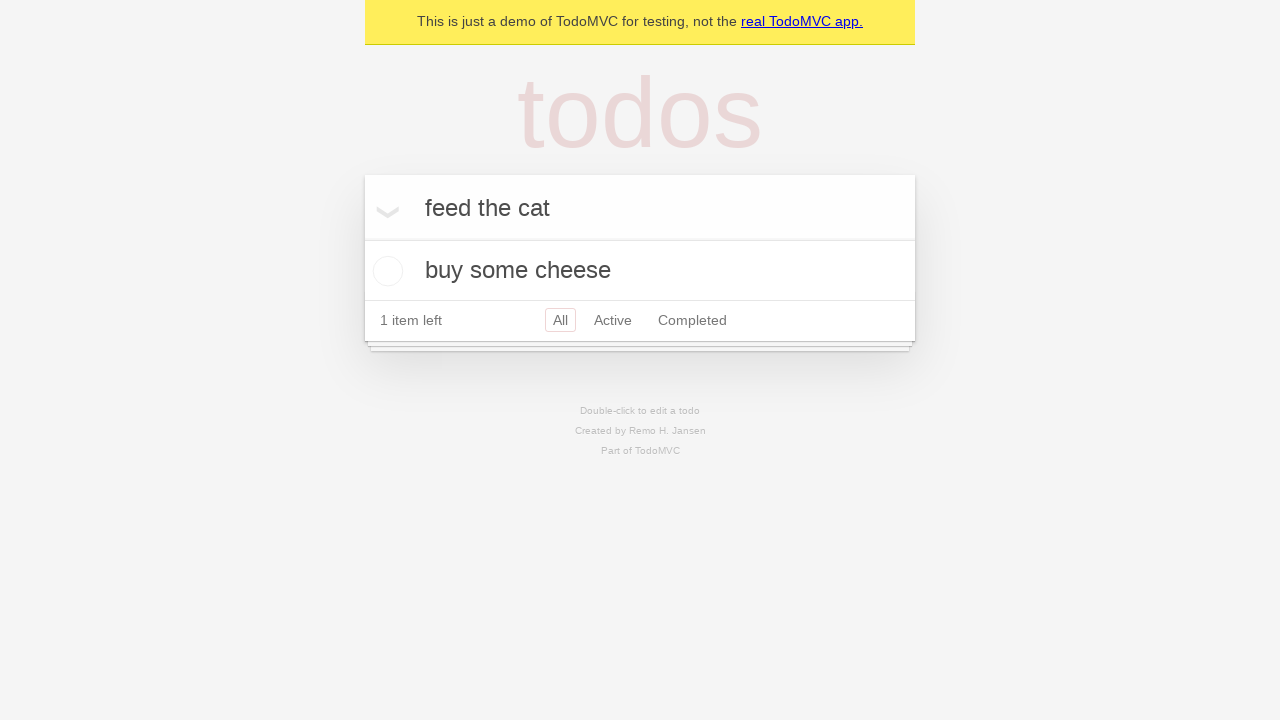

Pressed Enter to create second todo item on internal:attr=[placeholder="What needs to be done?"i]
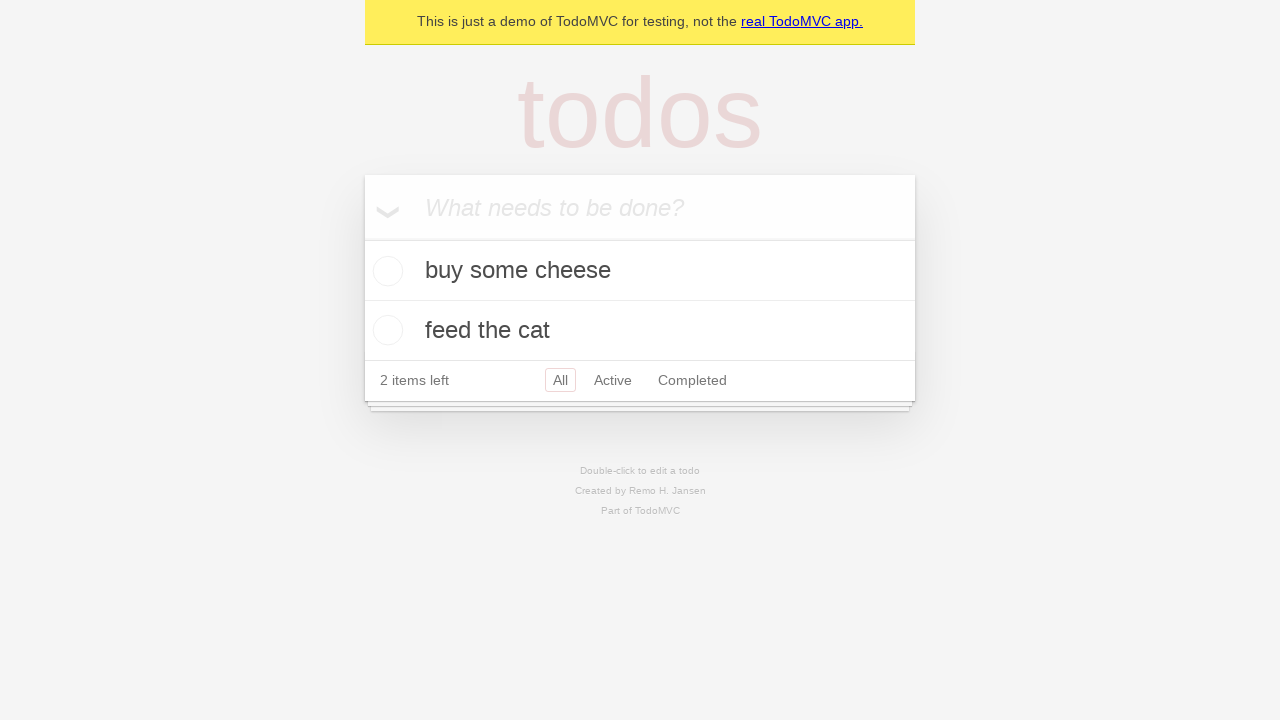

Filled third todo with 'book a doctors appointment' on internal:attr=[placeholder="What needs to be done?"i]
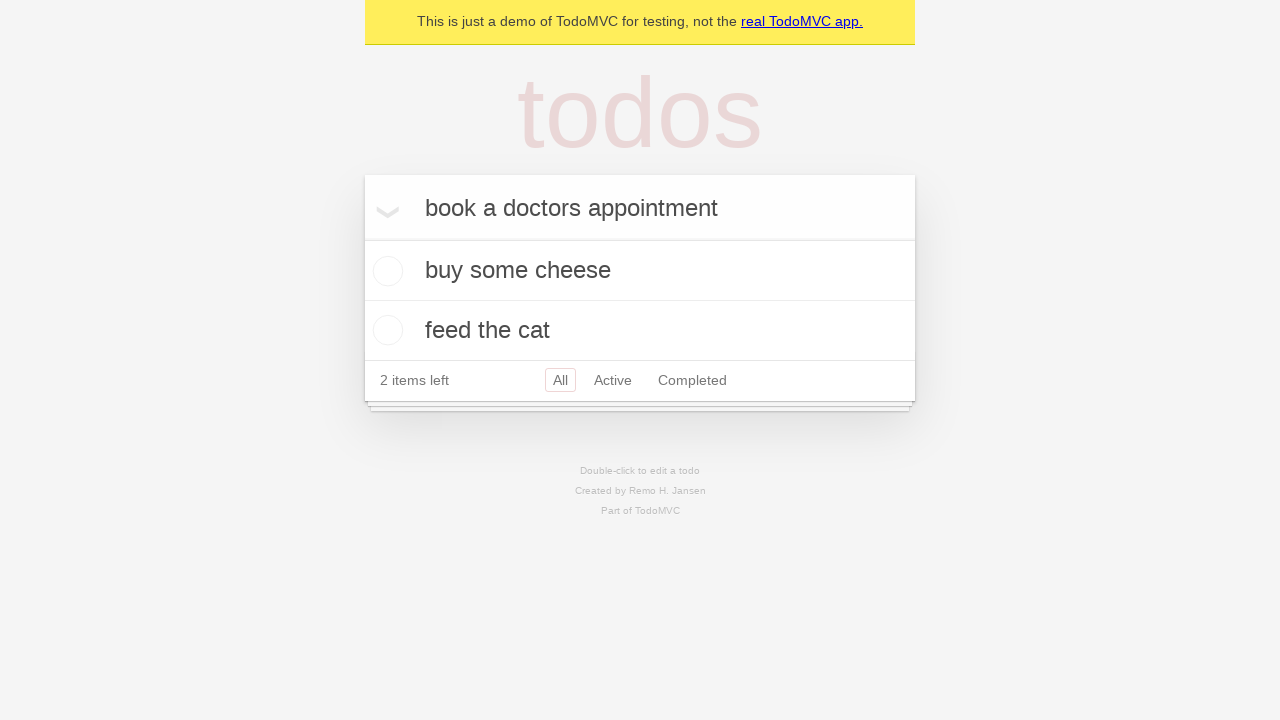

Pressed Enter to create third todo item on internal:attr=[placeholder="What needs to be done?"i]
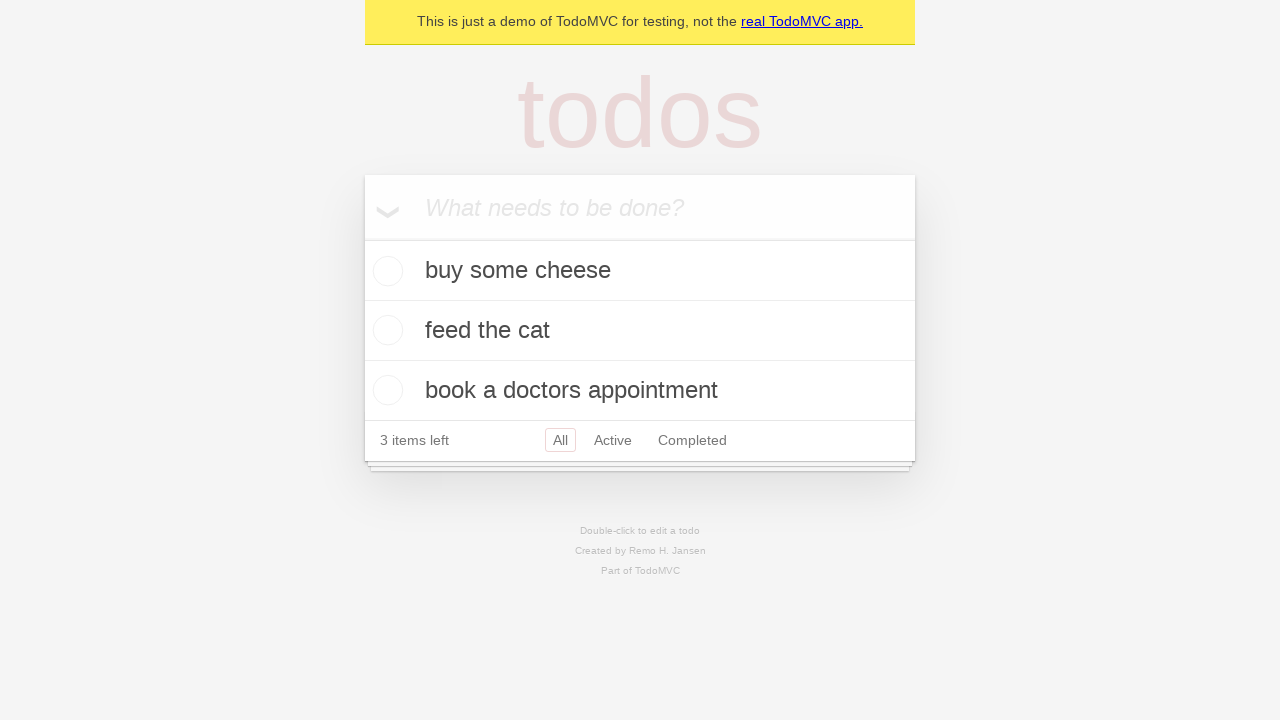

Waited for todo items to appear in the DOM
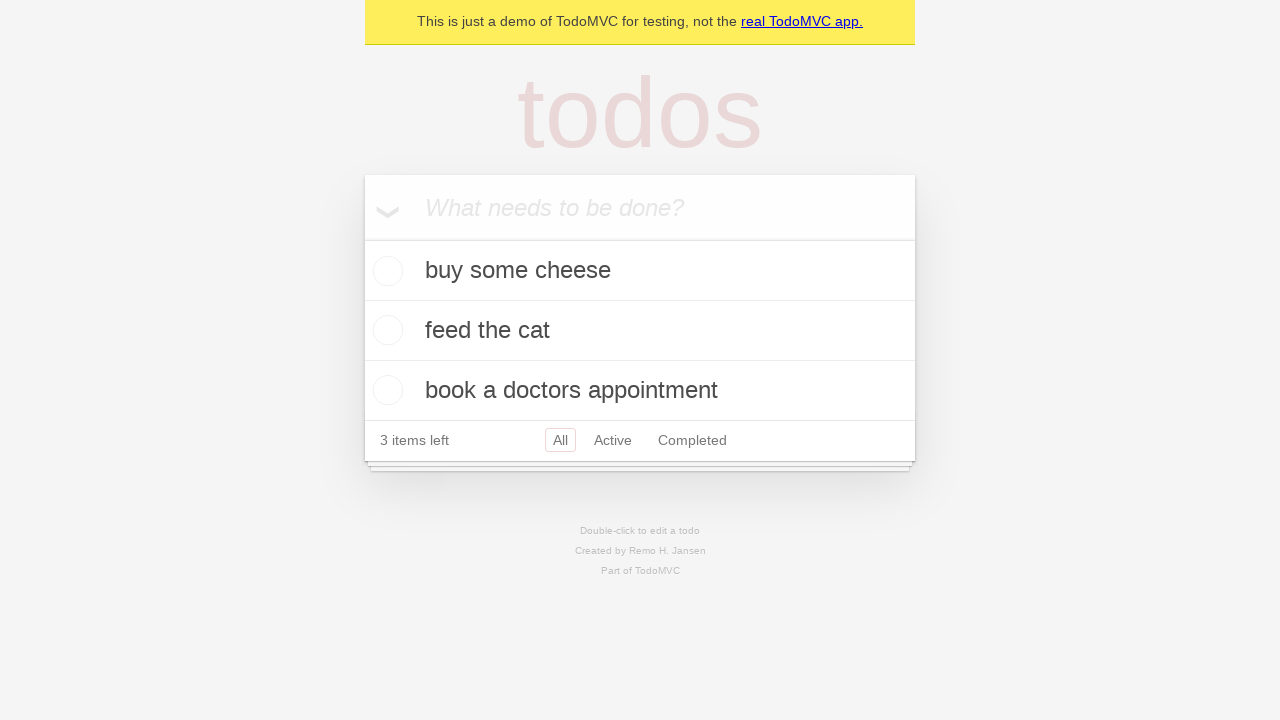

Double-clicked second todo item to enter edit mode at (640, 331) on internal:testid=[data-testid="todo-item"s] >> nth=1
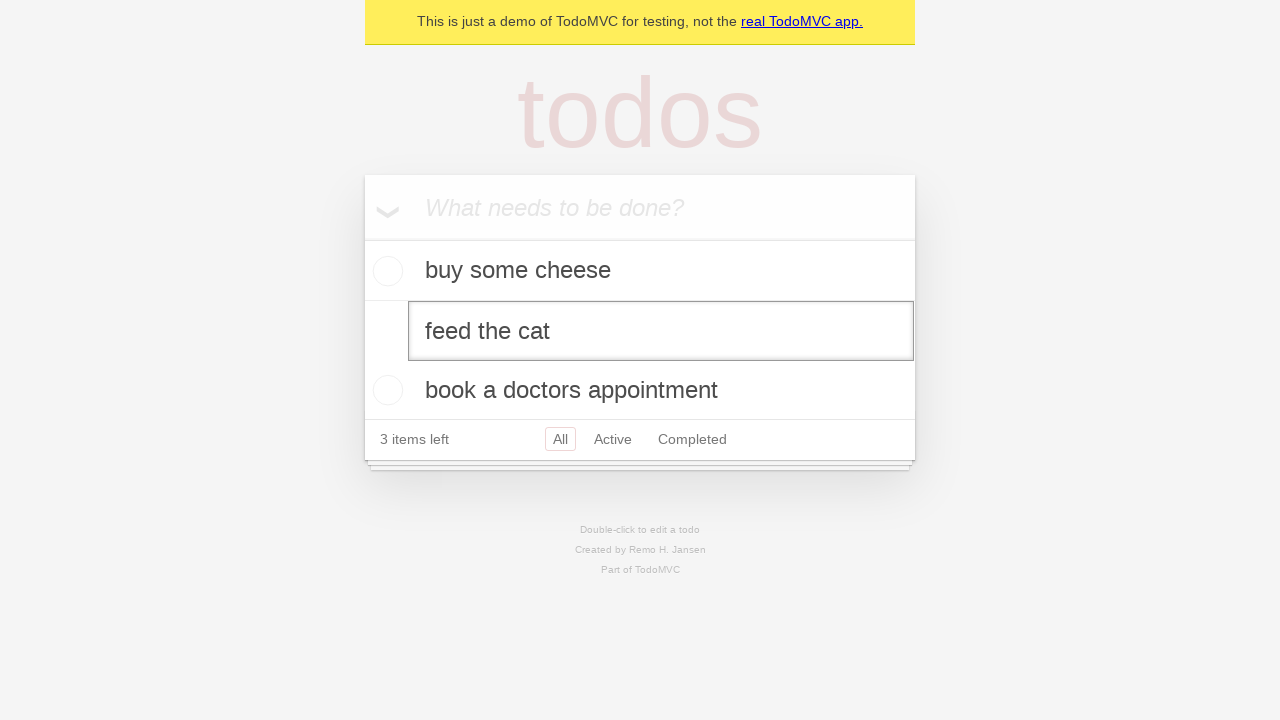

Cleared the edit textbox to empty string on internal:testid=[data-testid="todo-item"s] >> nth=1 >> internal:role=textbox[nam
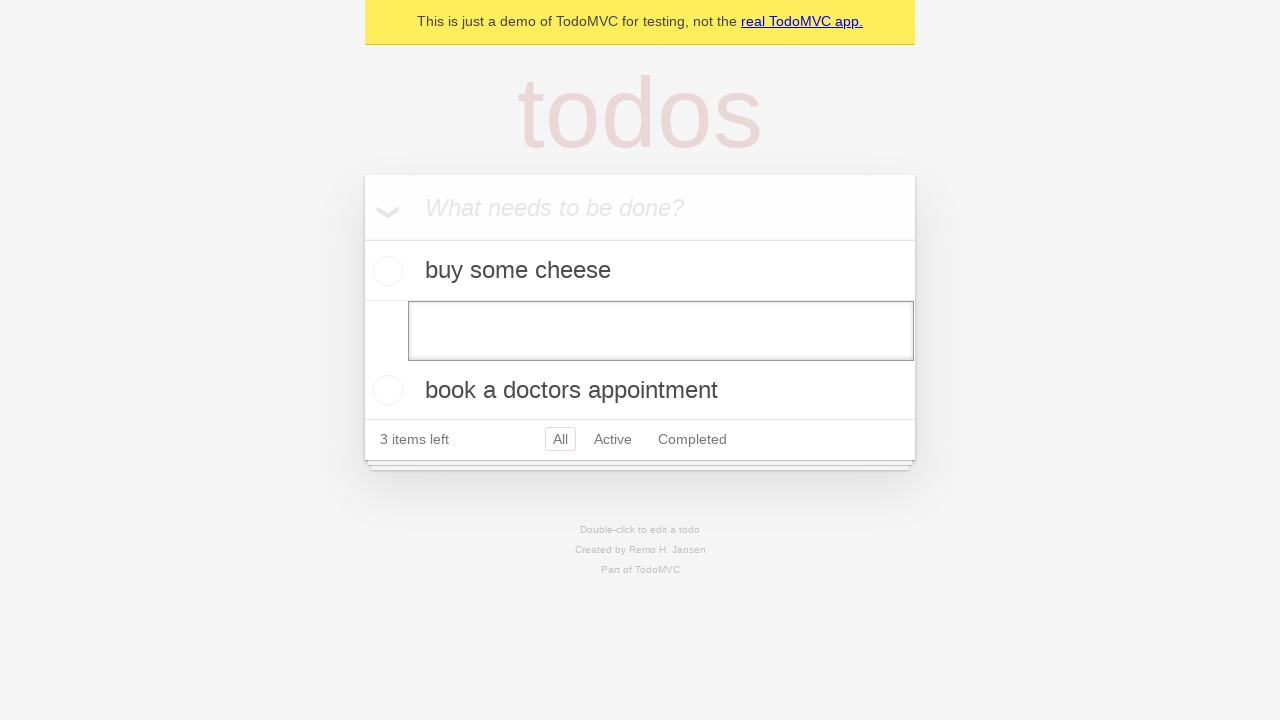

Pressed Enter to confirm empty edit, removing the todo item on internal:testid=[data-testid="todo-item"s] >> nth=1 >> internal:role=textbox[nam
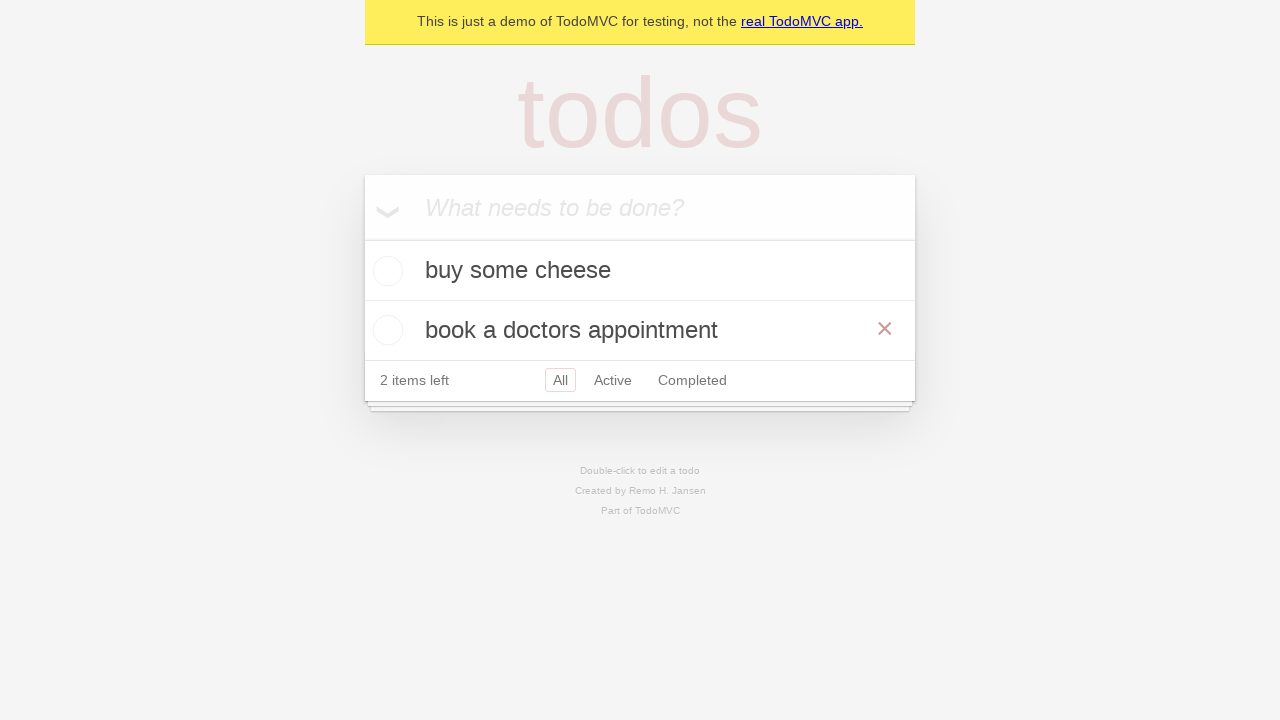

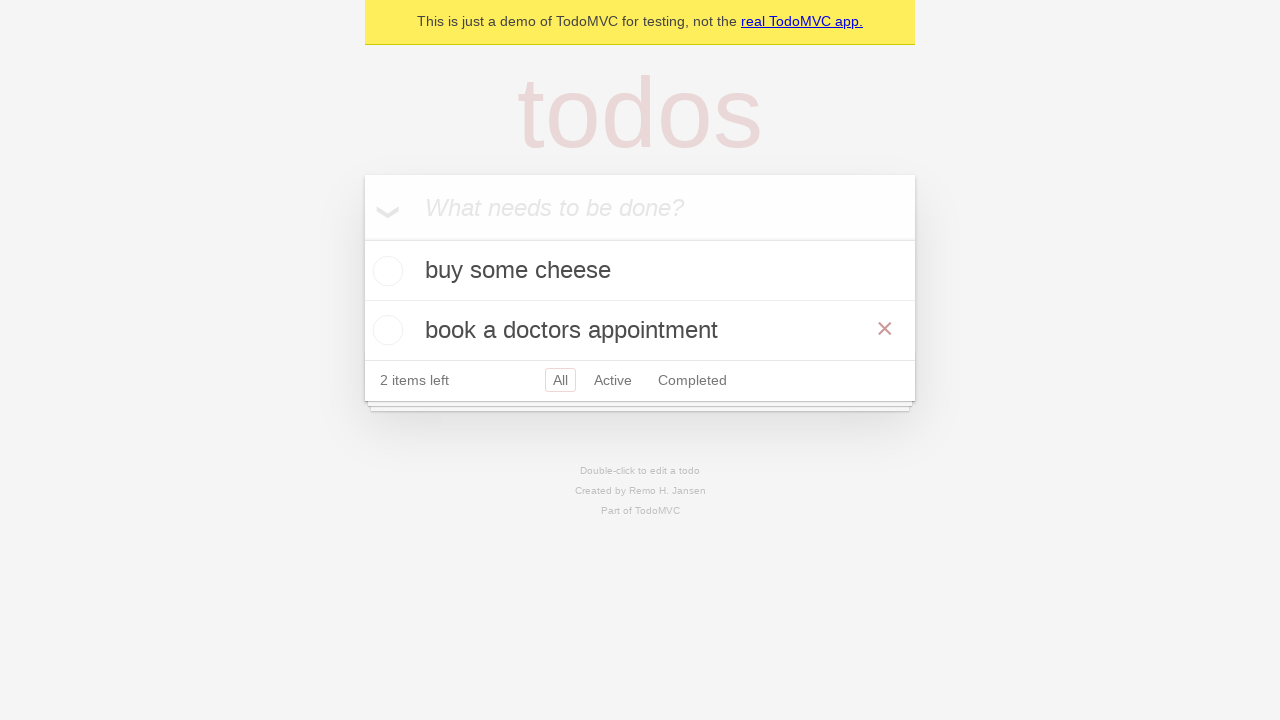